Clicks a submit button using XPath selector

Starting URL: https://ultimateqa.com/simple-html-elements-for-automation/

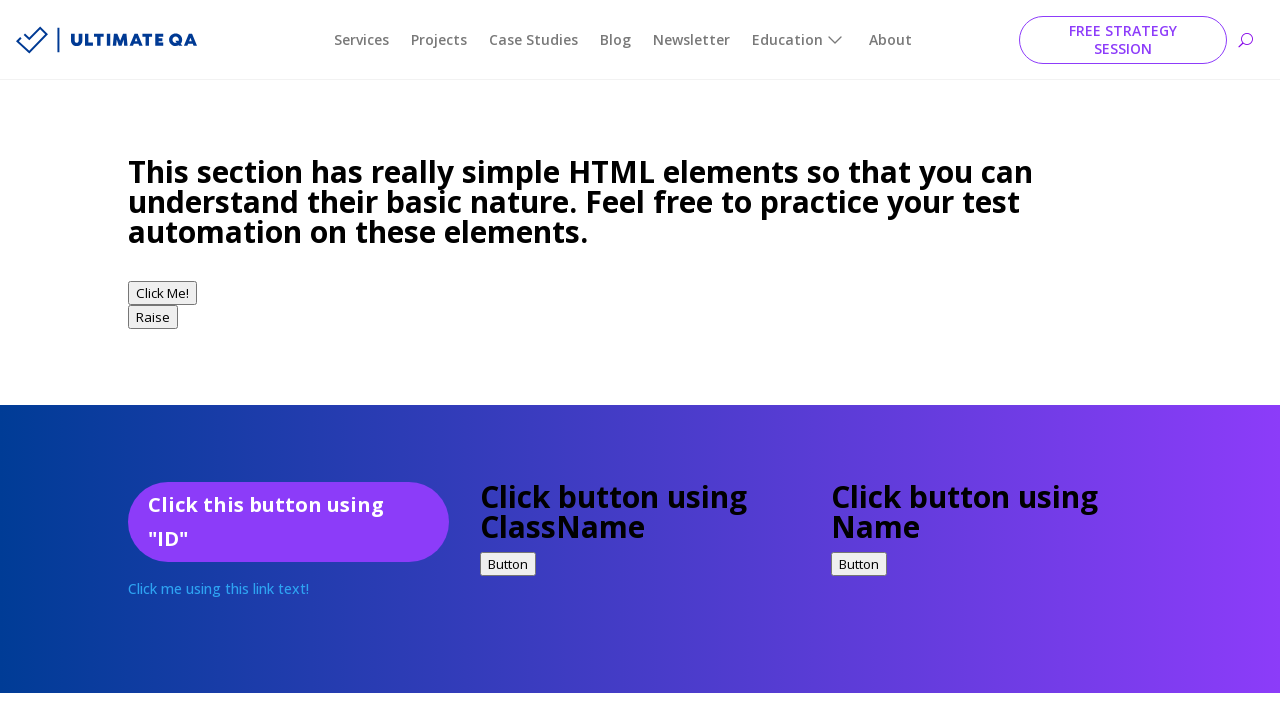

Navigated to Simple HTML Elements page
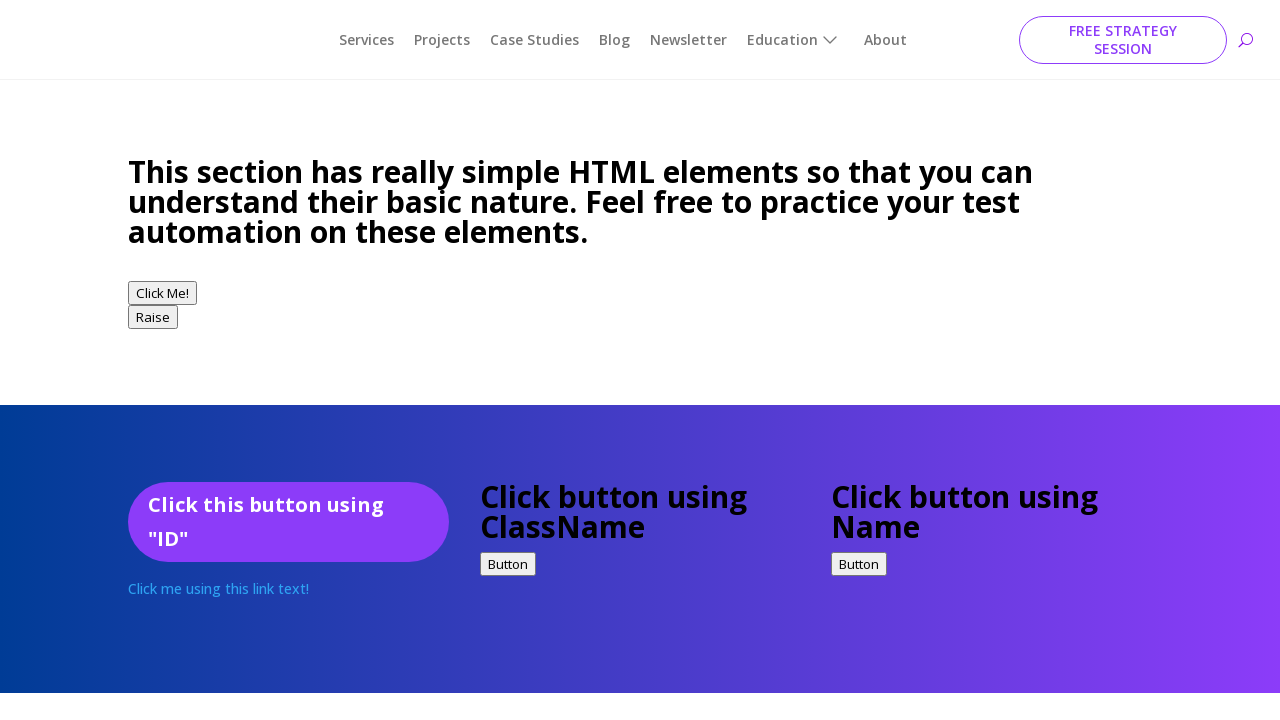

Clicked first submit button using XPath selector at (162, 293) on (//button[@type='submit'])[1]
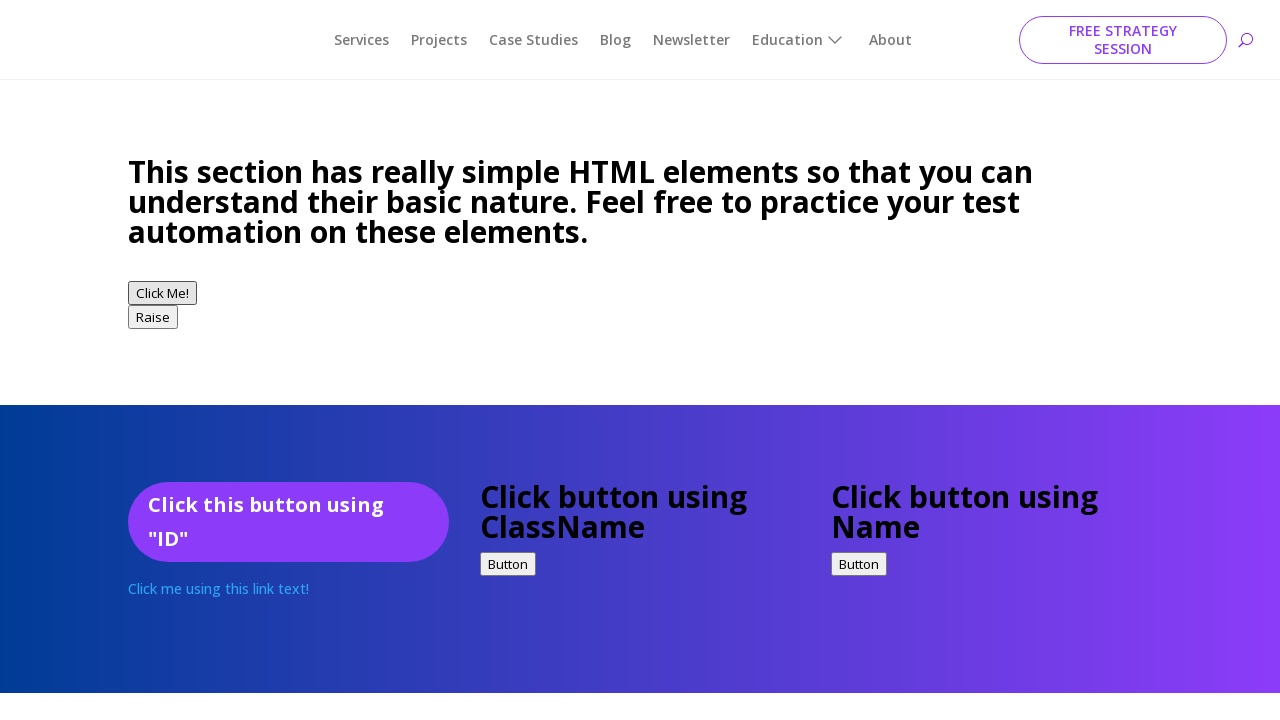

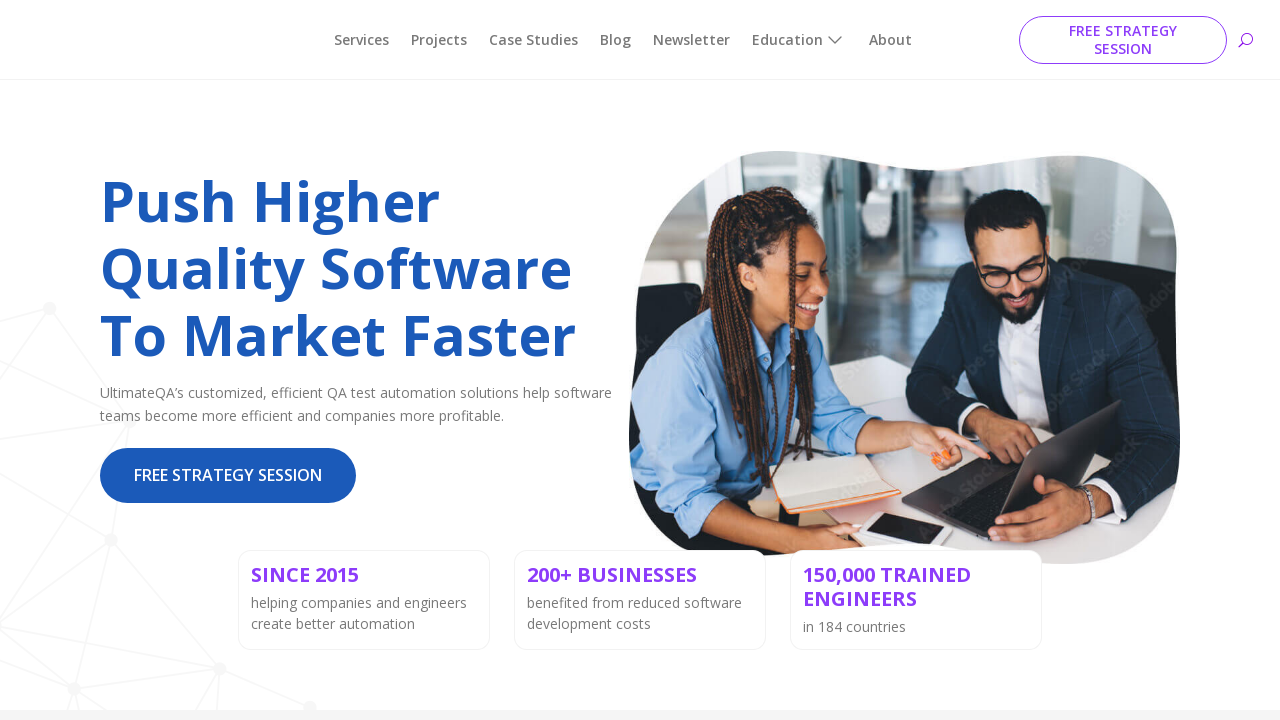